Tests a web form by filling a text field and submitting the form, then verifying the success message

Starting URL: https://www.selenium.dev/selenium/web/web-form.html

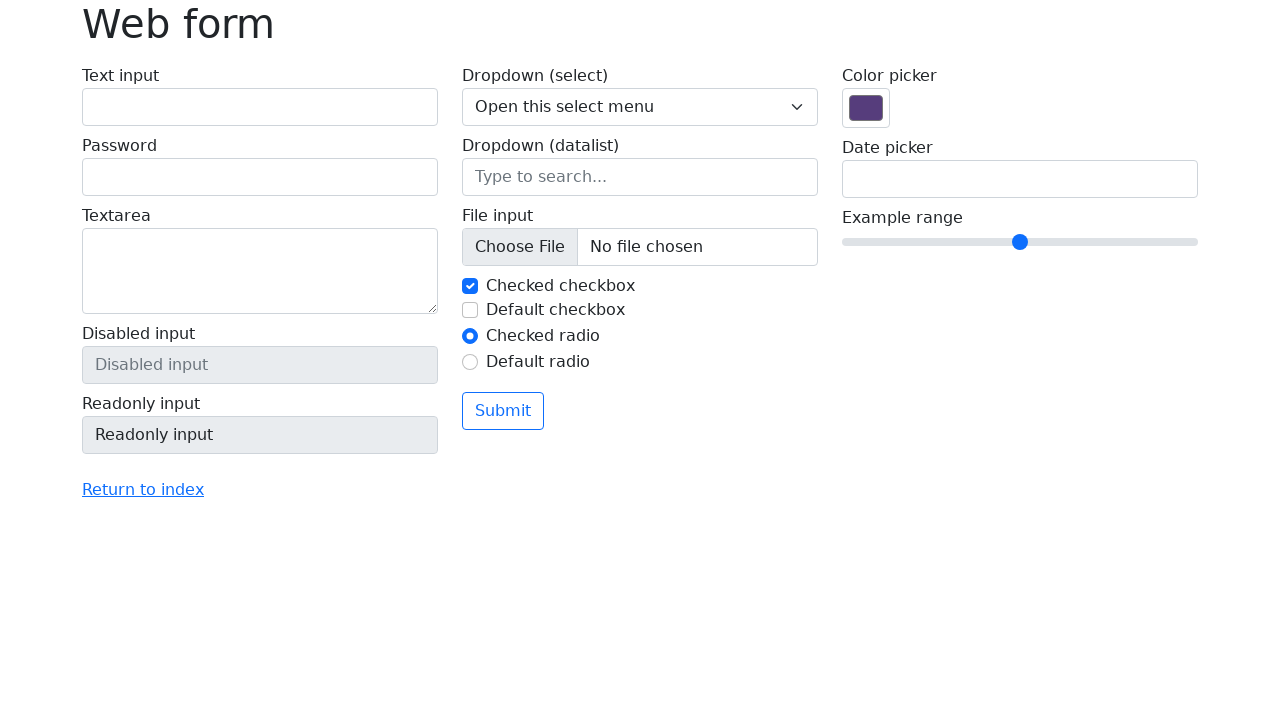

Filled text field with 'Selenium' on input[name='my-text']
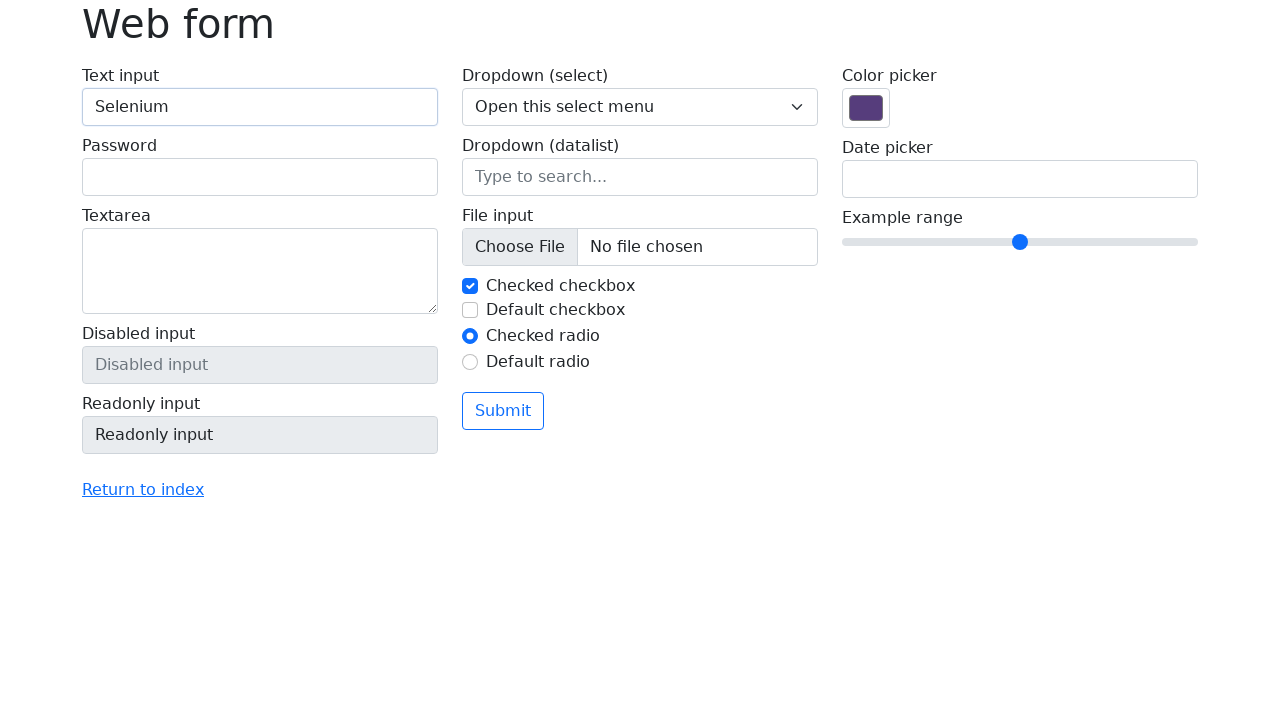

Clicked submit button at (503, 411) on button
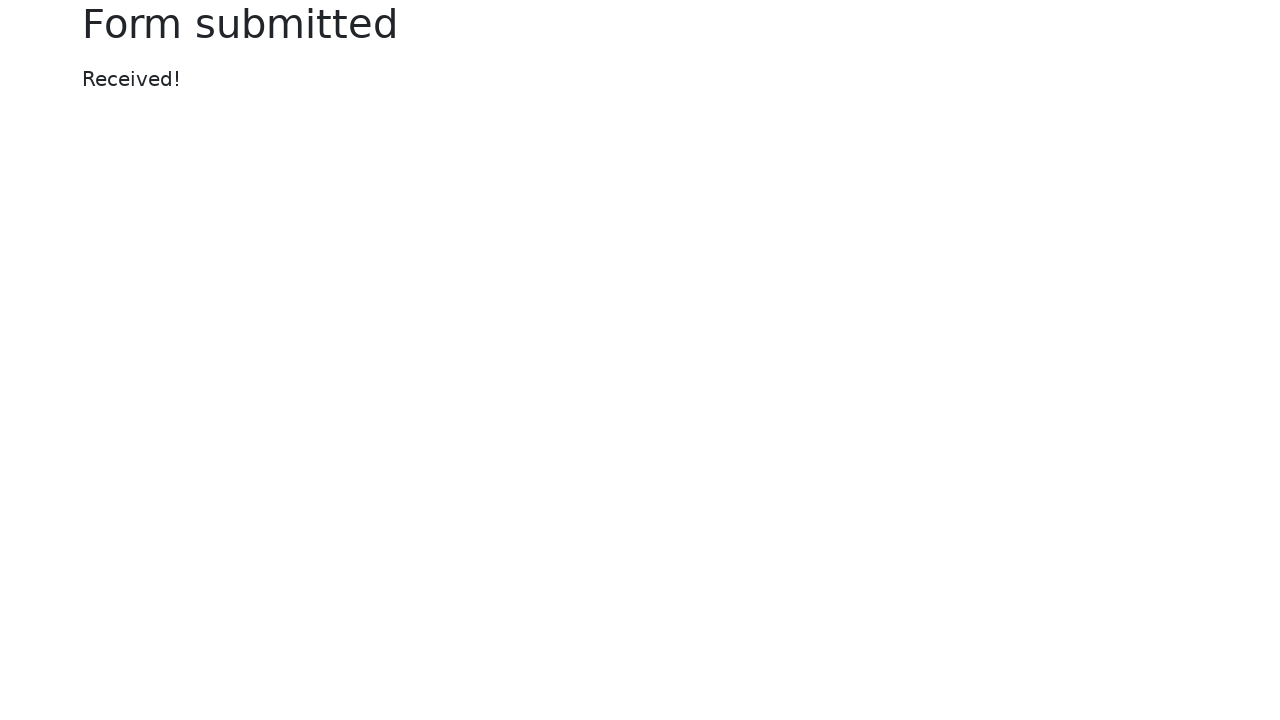

Success message appeared
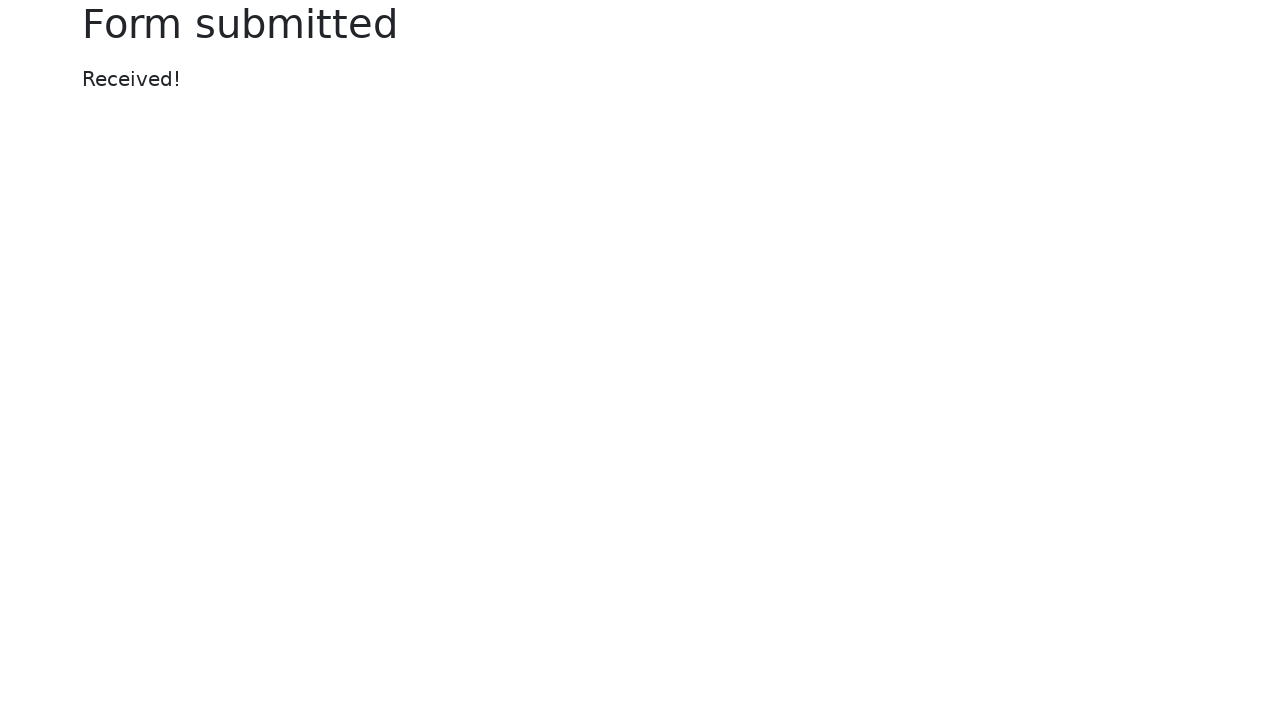

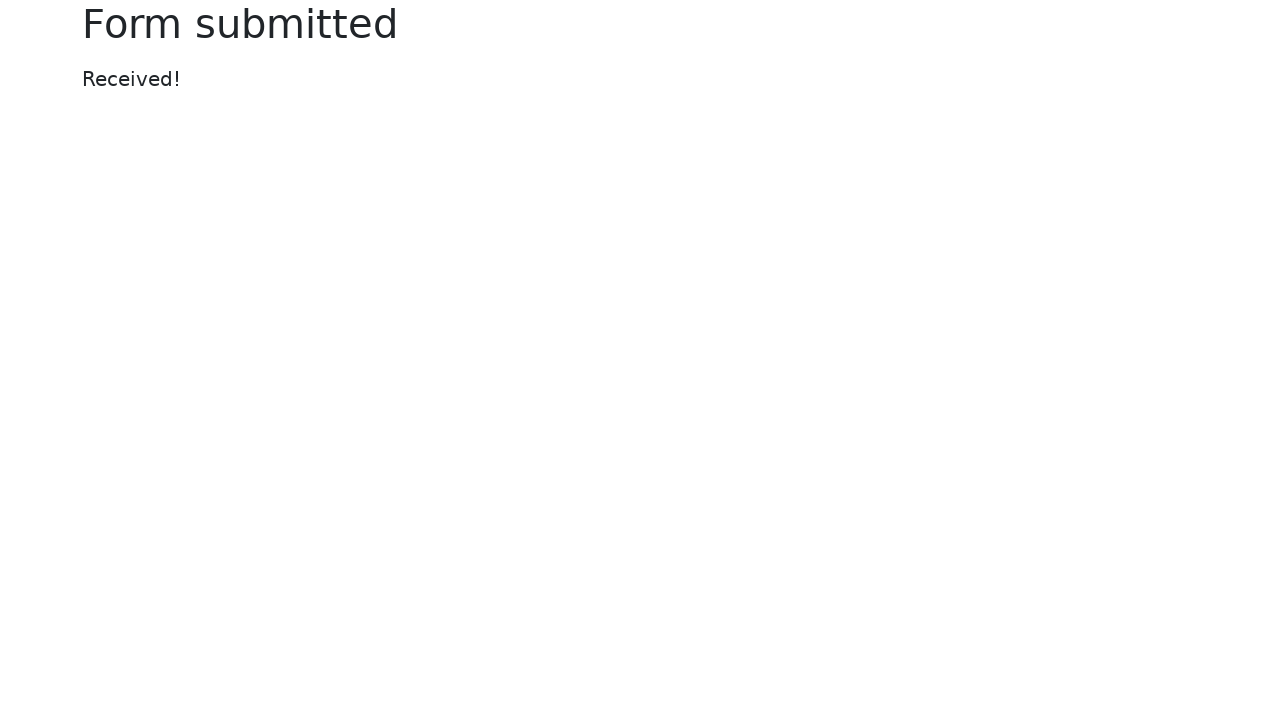